Solves a math problem by reading two numbers from the page, calculating their sum, and selecting the result from a dropdown menu

Starting URL: http://suninjuly.github.io/selects1.html

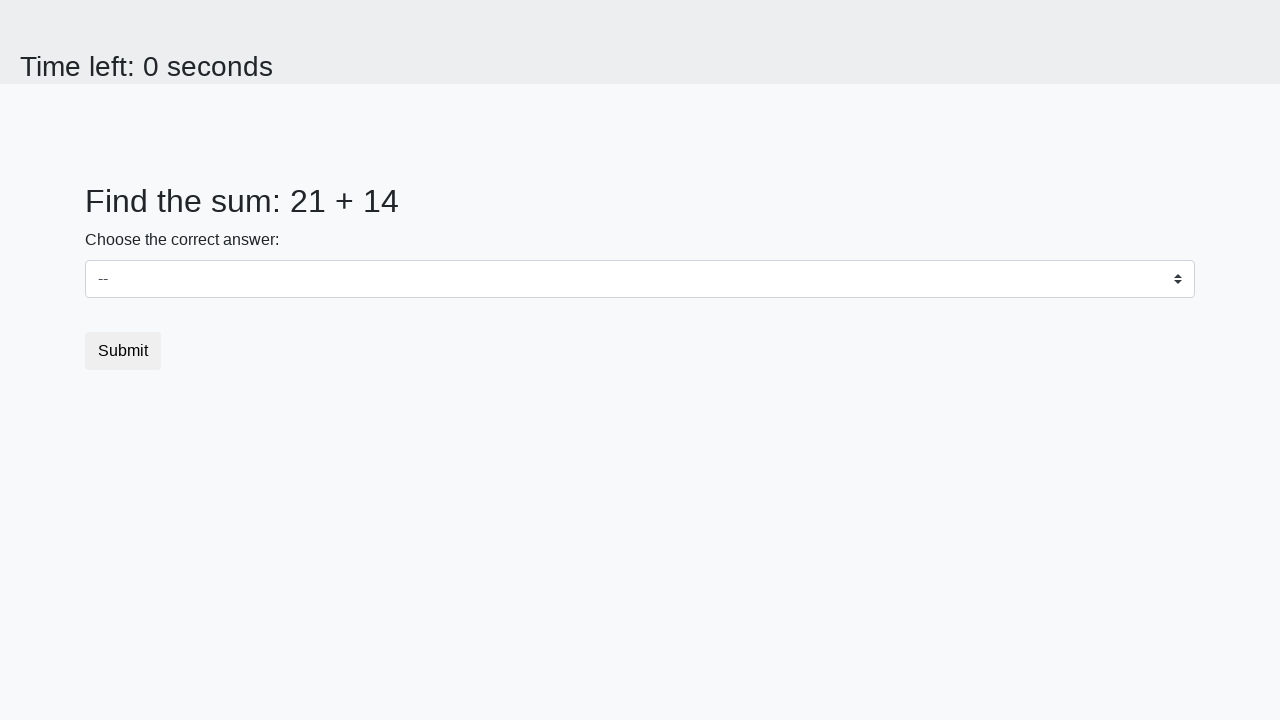

Read first number from page
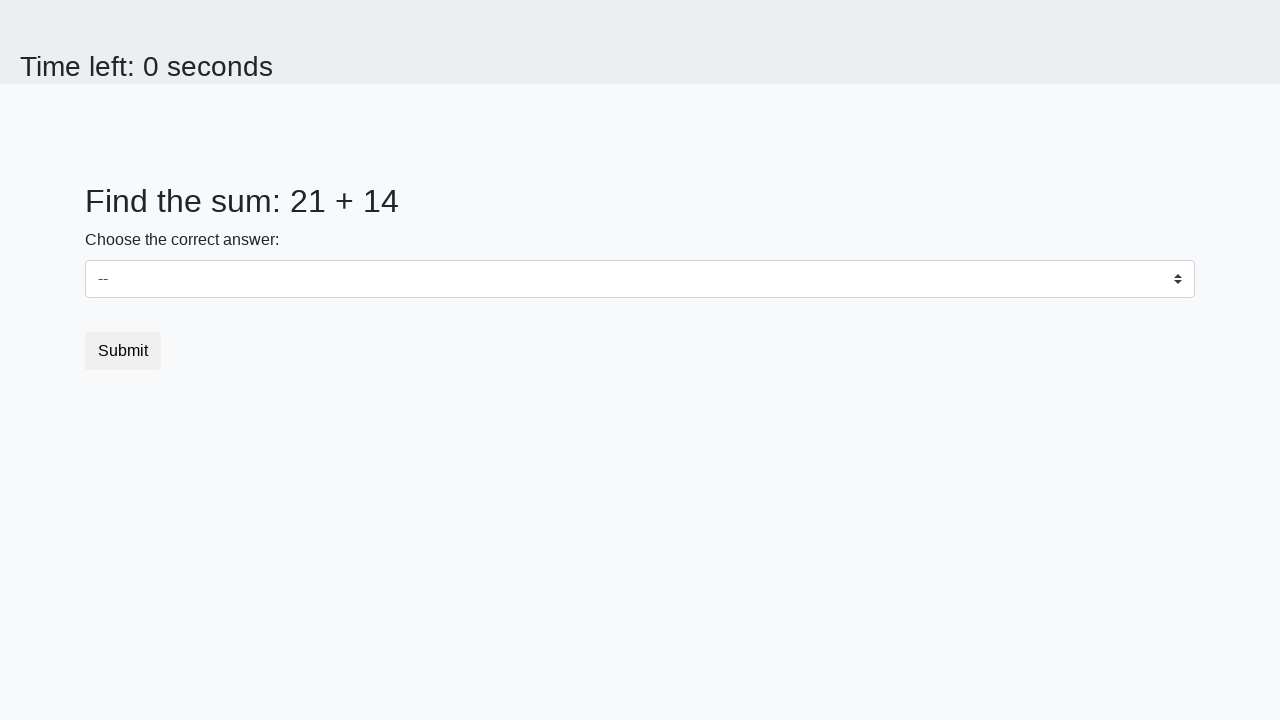

Read second number from page
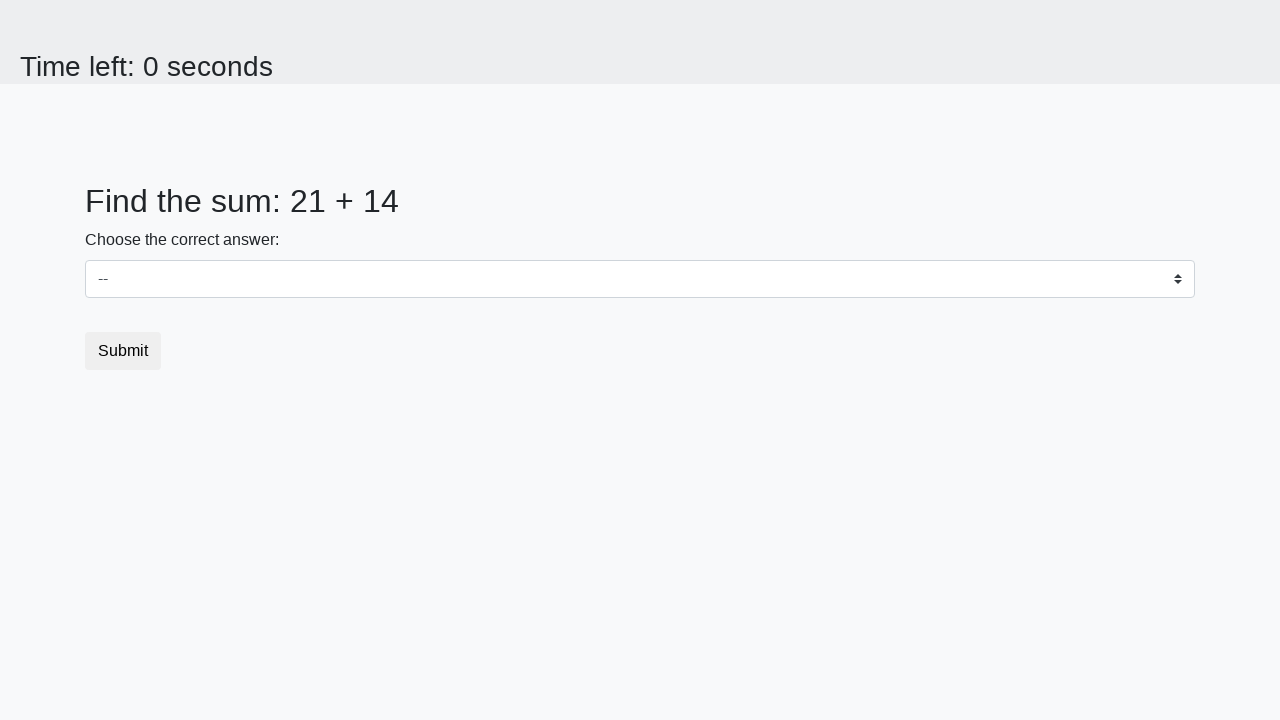

Calculated sum: 21 + 14 = 35
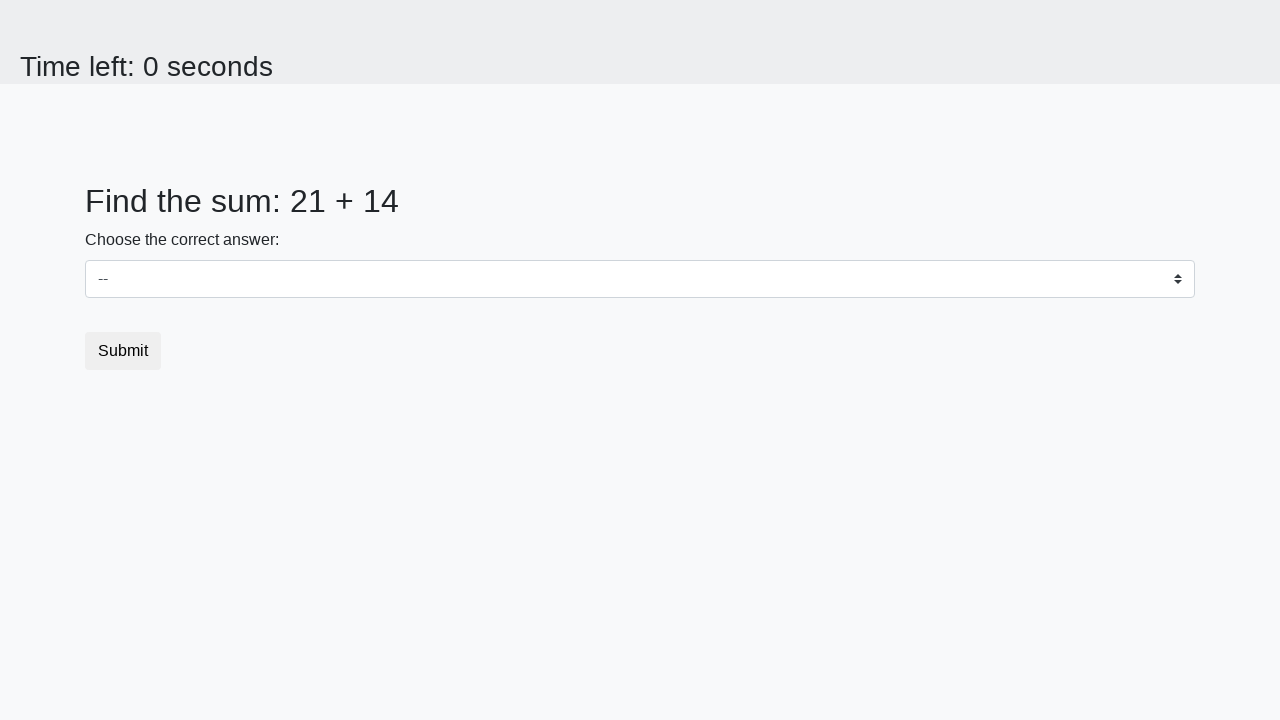

Selected value '35' from dropdown menu on select
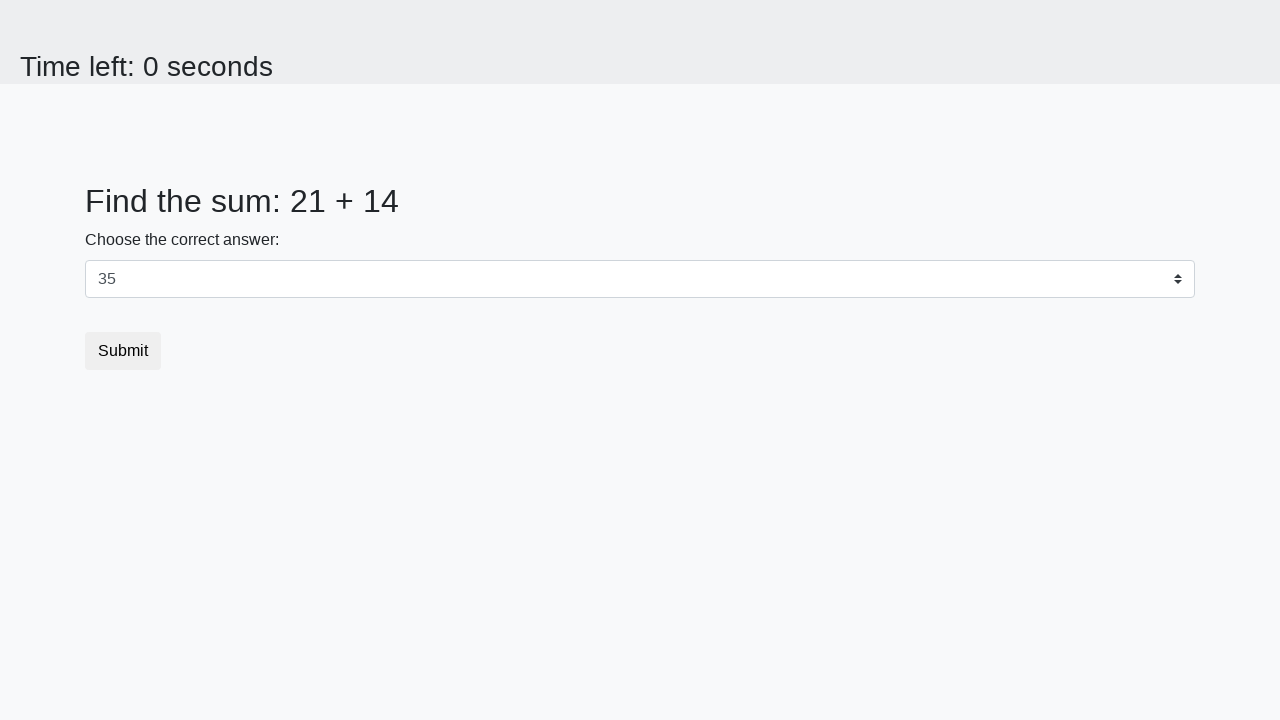

Clicked submit button at (123, 351) on .btn.btn-default
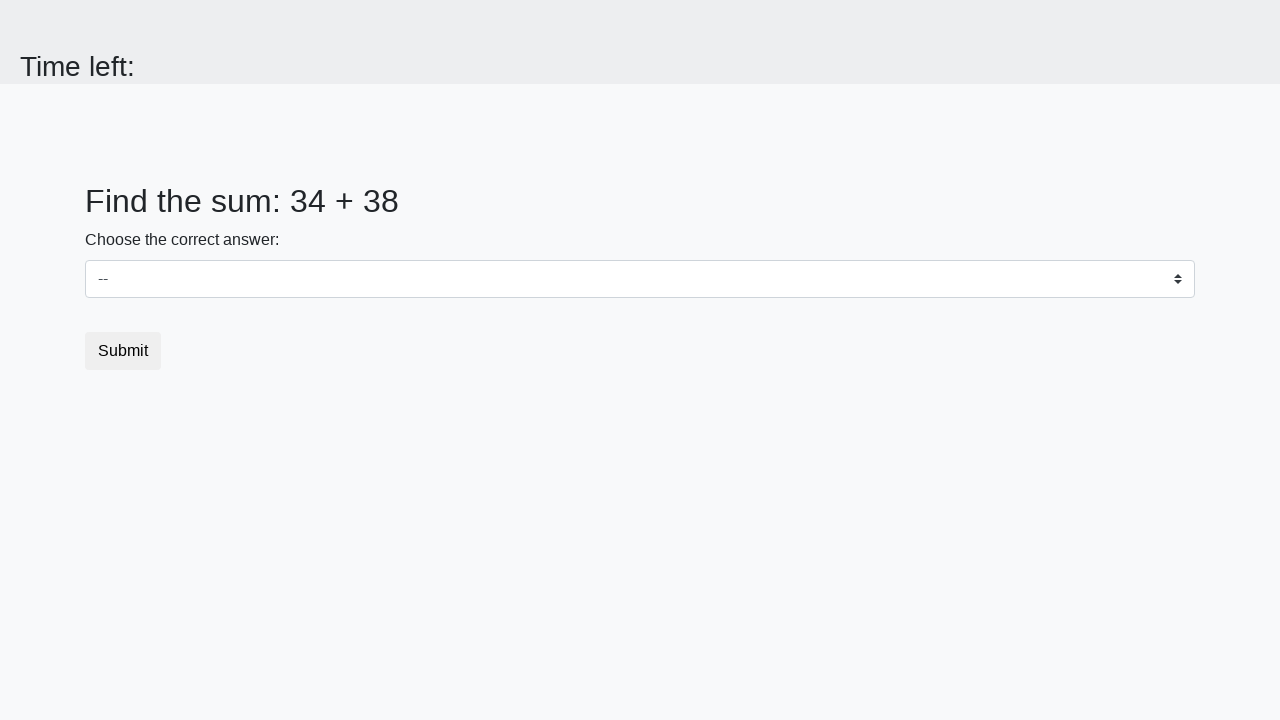

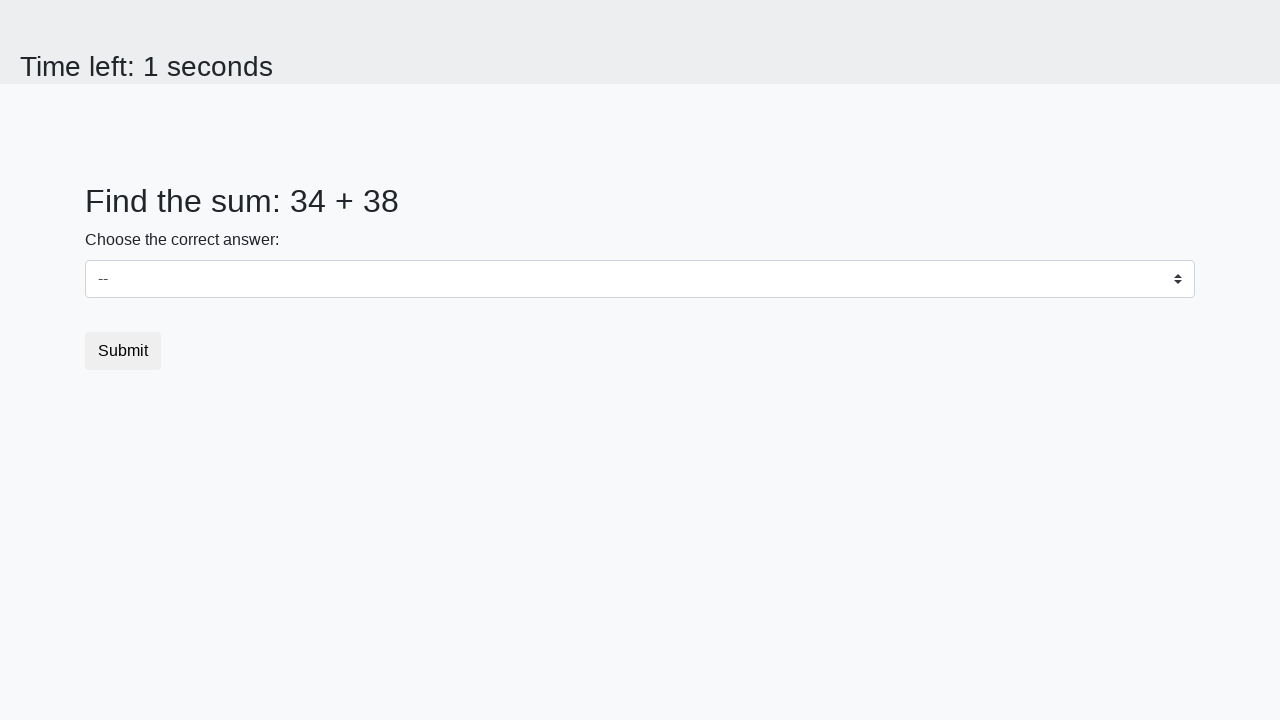